Tests double-click functionality on demoqa.com by navigating to the Buttons page and performing a double-click action, then verifying the success message appears.

Starting URL: https://demoqa.com/

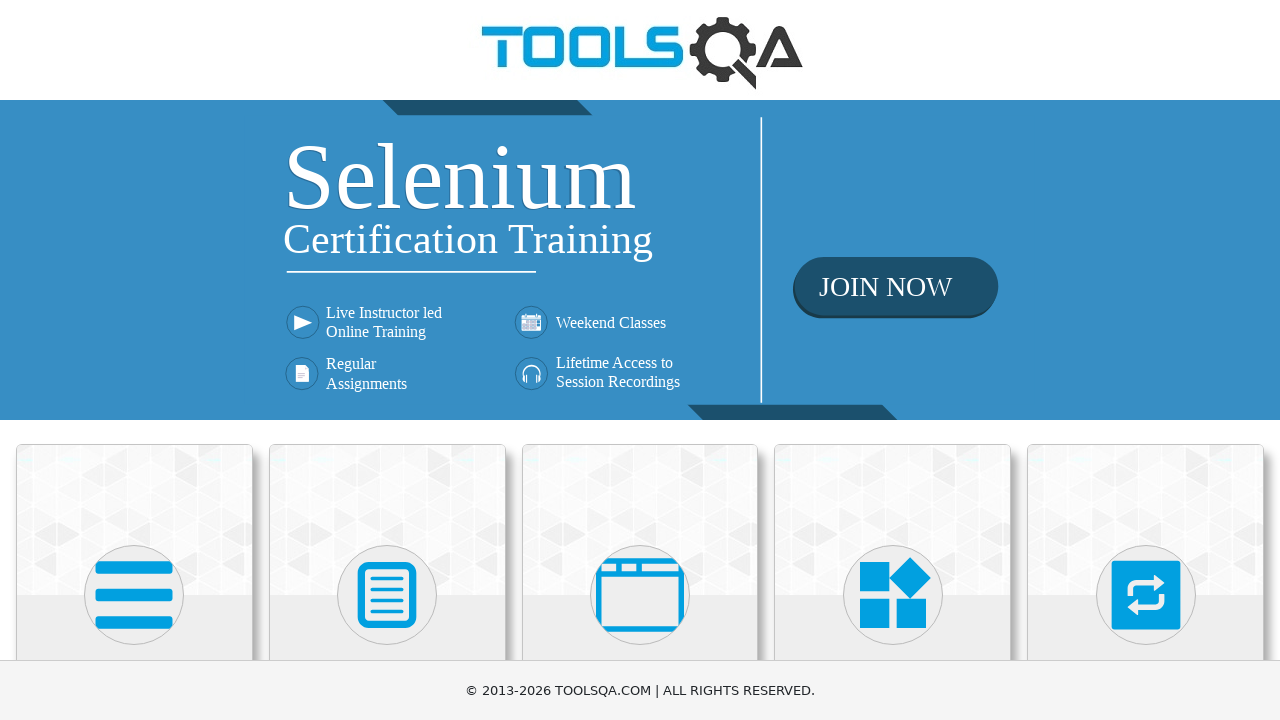

Clicked on Elements card at (134, 360) on xpath=//h5[text()='Elements']
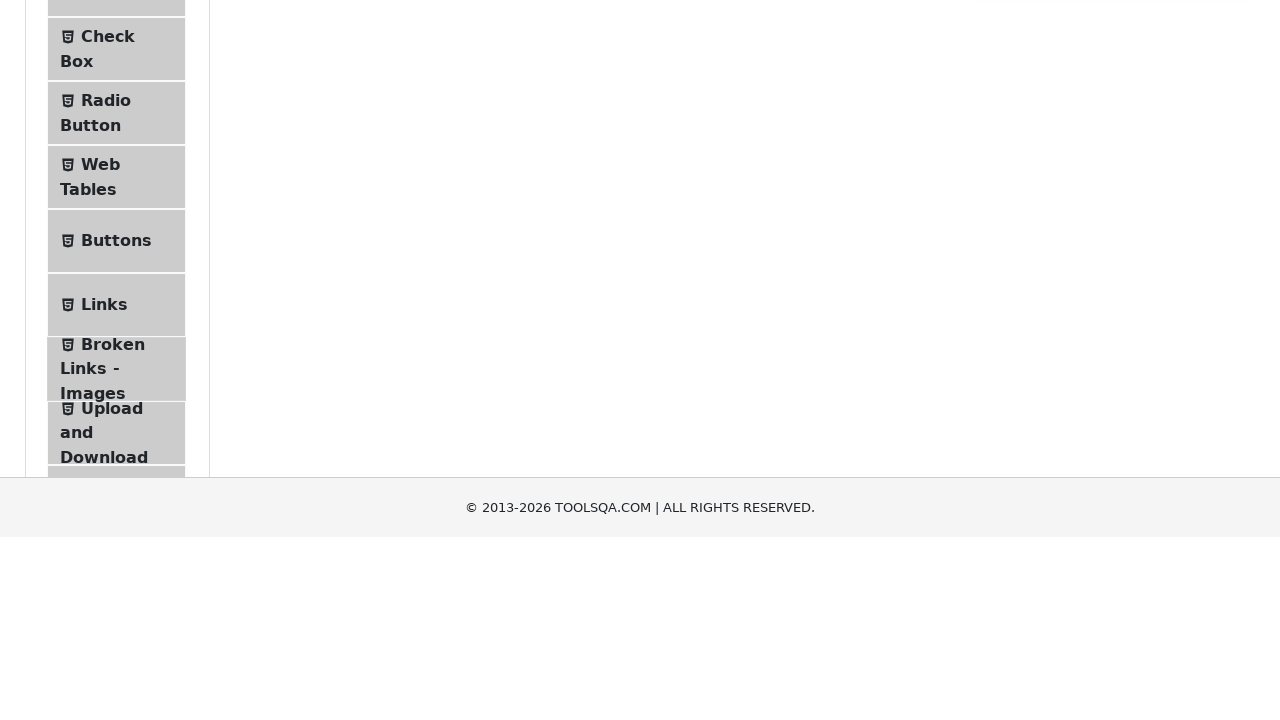

Clicked on Buttons menu item at (116, 517) on xpath=//span[@class='text' and text()='Buttons']
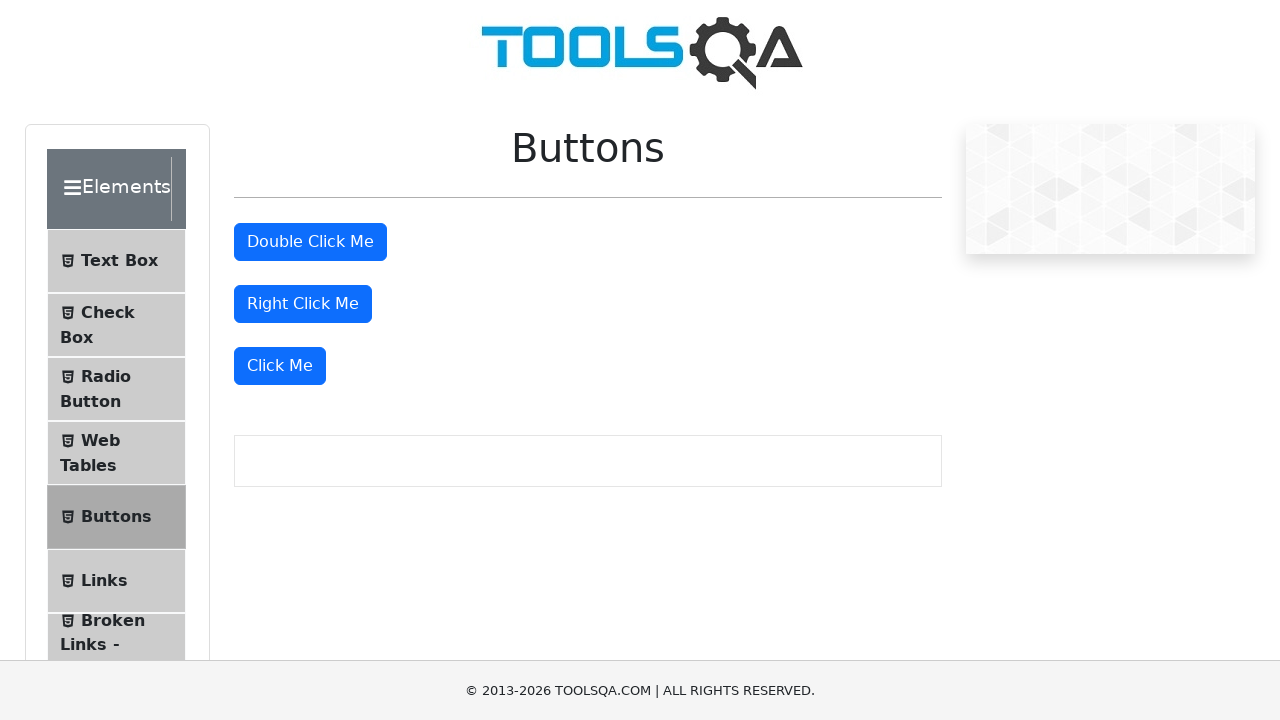

Double-clicked the double click button at (310, 242) on #doubleClickBtn
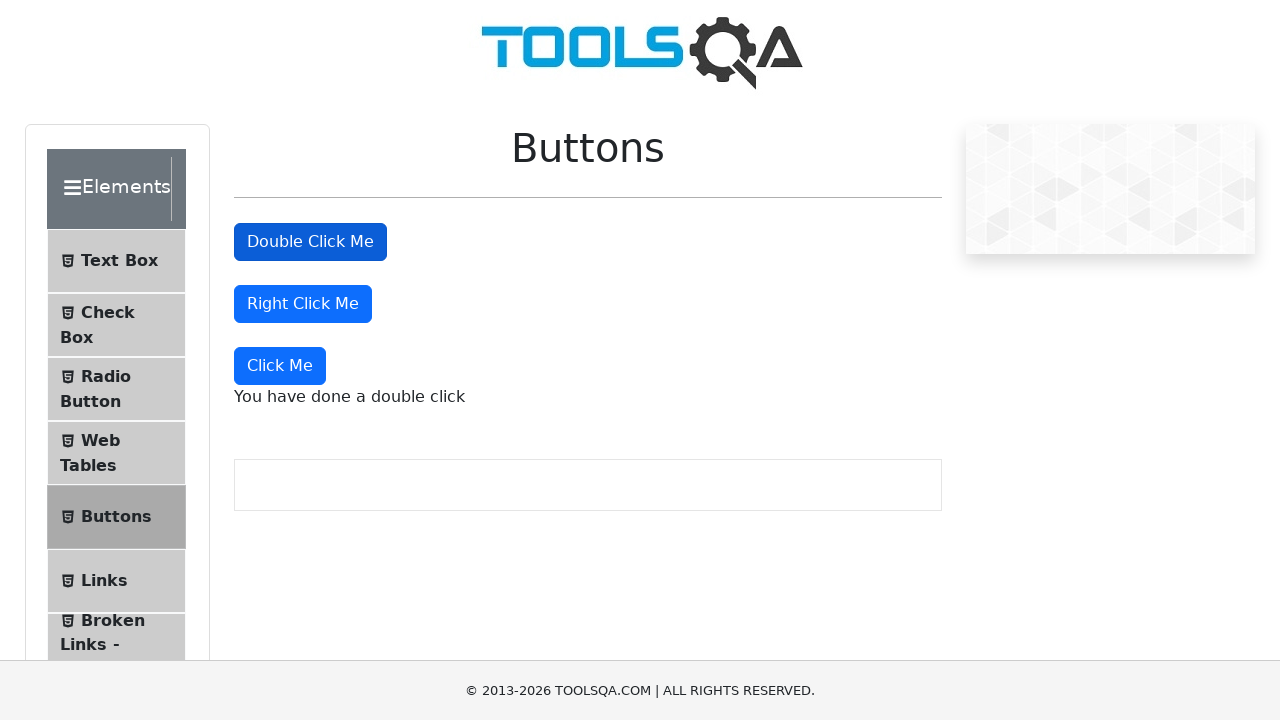

Double-click success message appeared
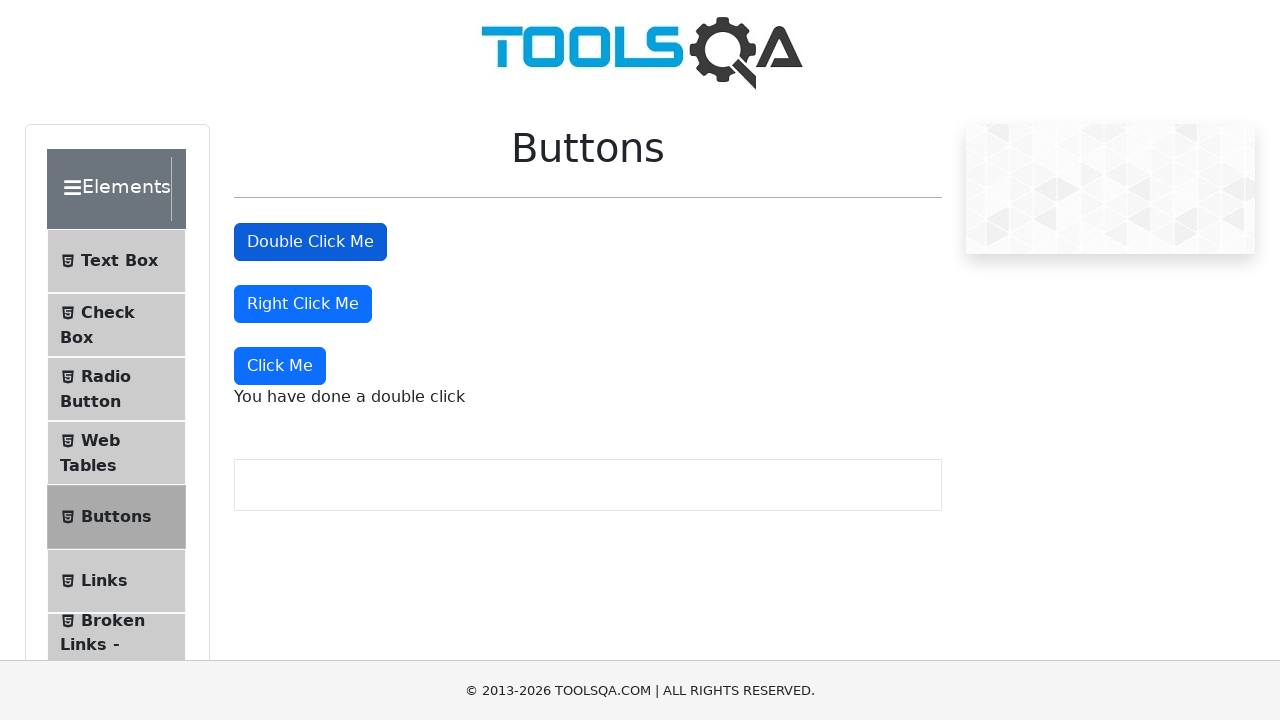

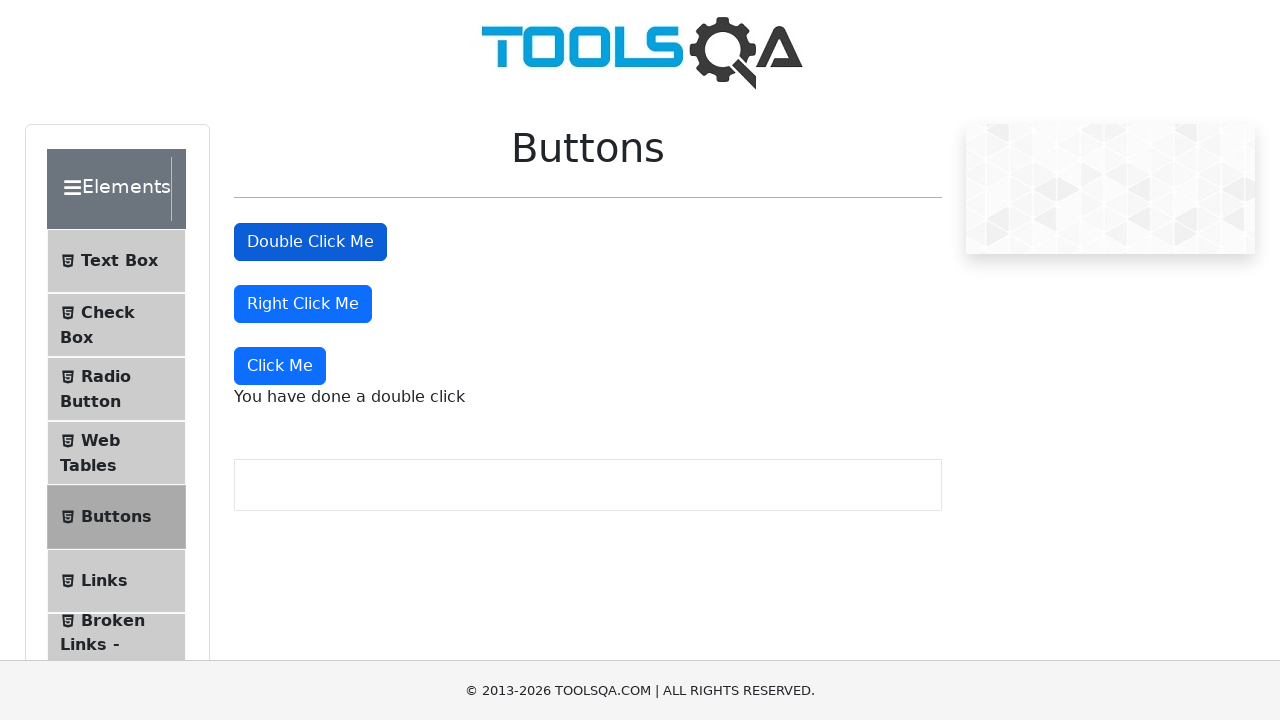